Tests a ToDo application by adding a new task and verifying the total count of tasks

Starting URL: http://crossbrowsertesting.github.io/todo-app.html

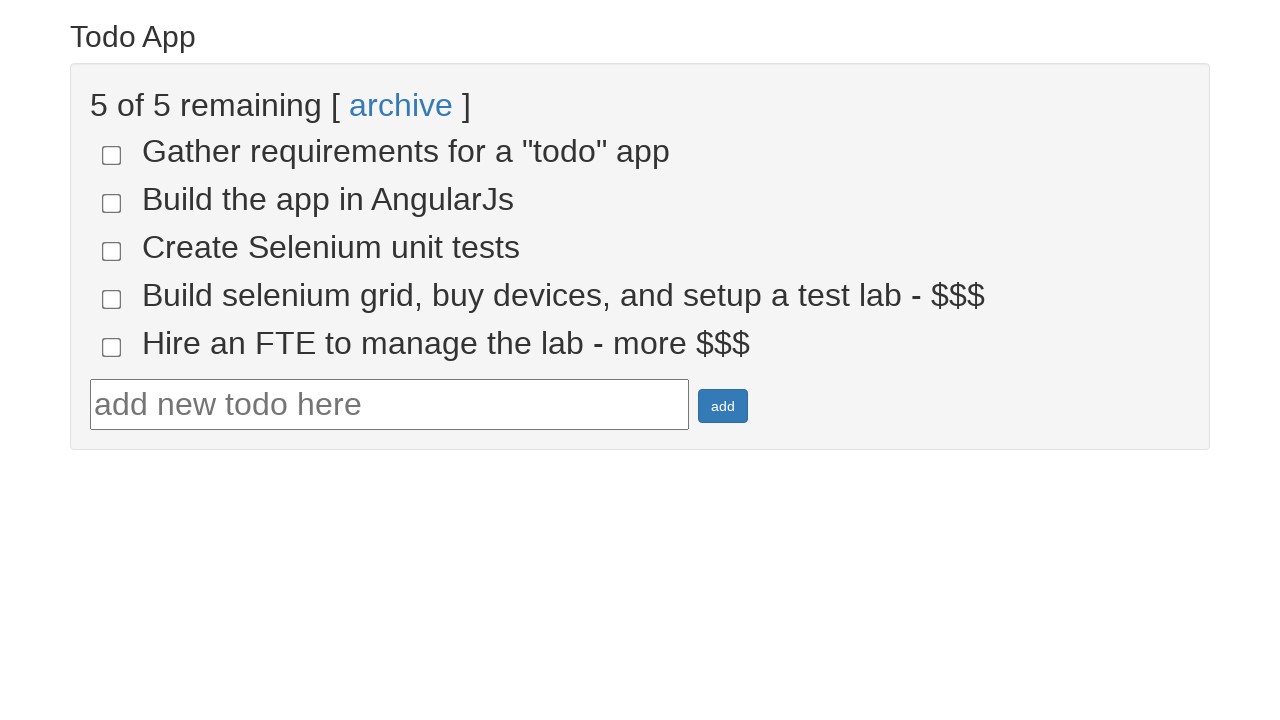

Filled todo text field with 'Run your first Selenium Test' on #todotext
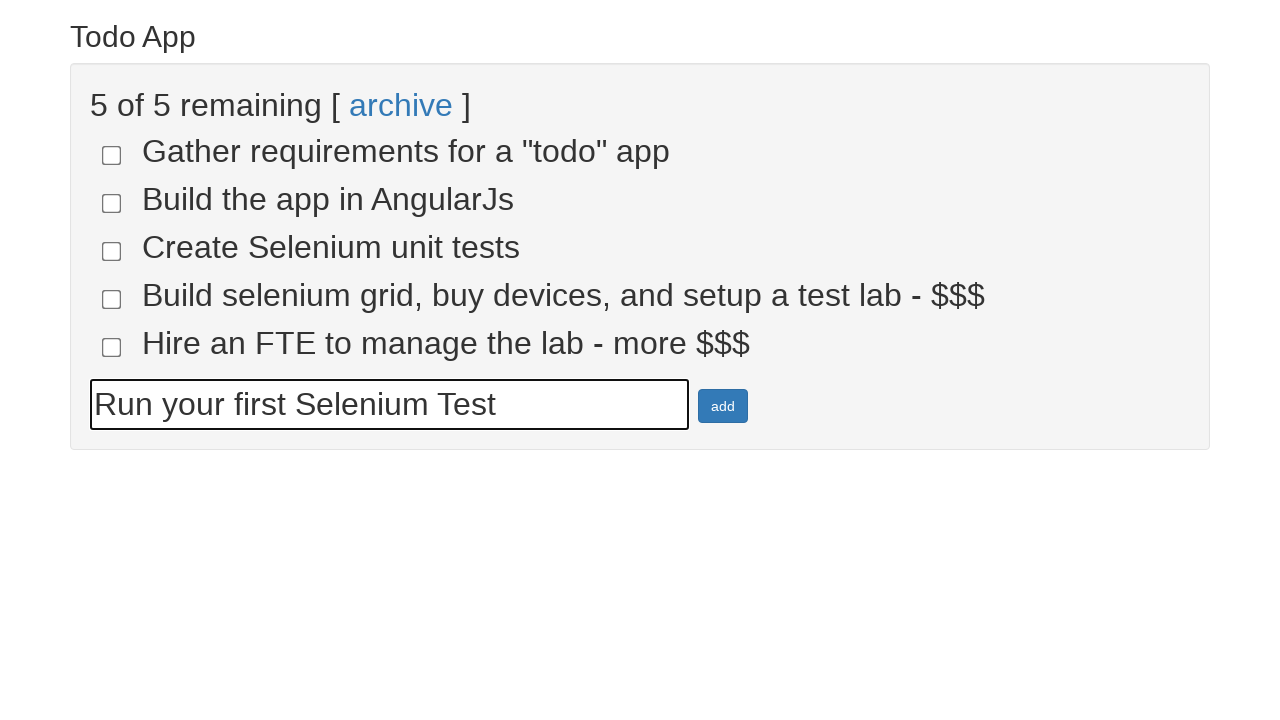

Clicked add button to add the new todo task at (723, 406) on #addbutton
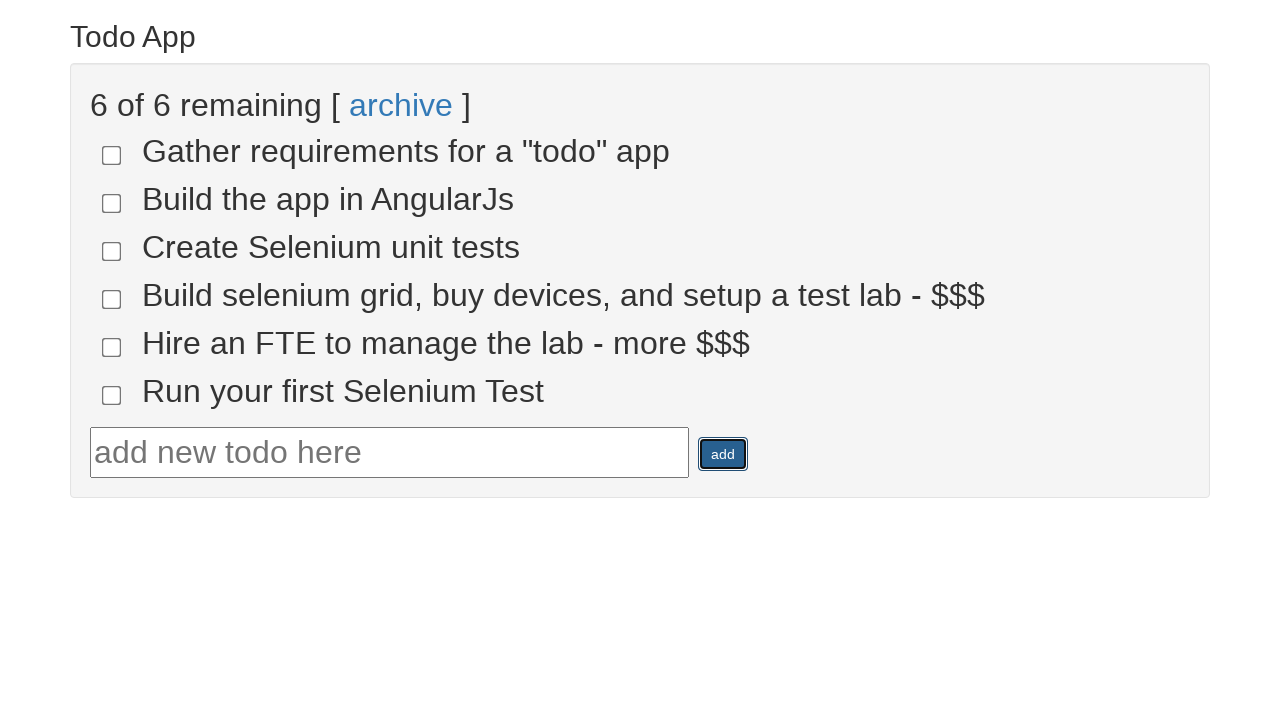

Verified todo task was added successfully
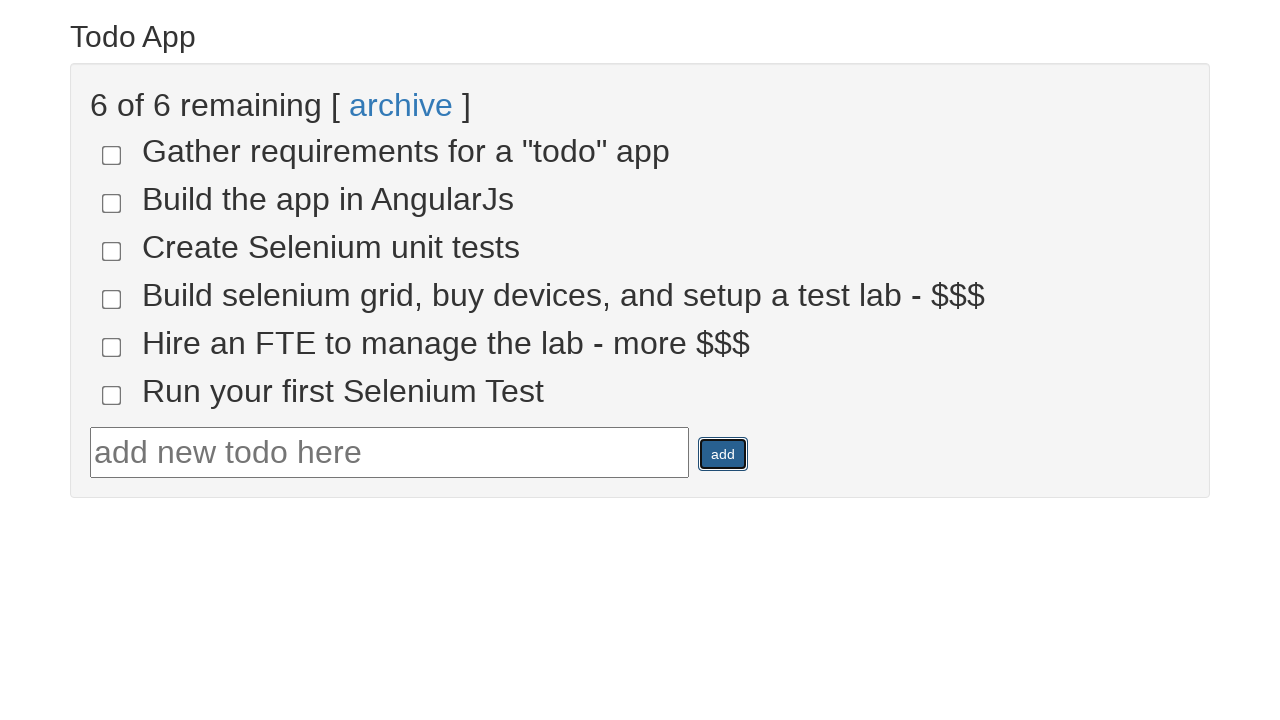

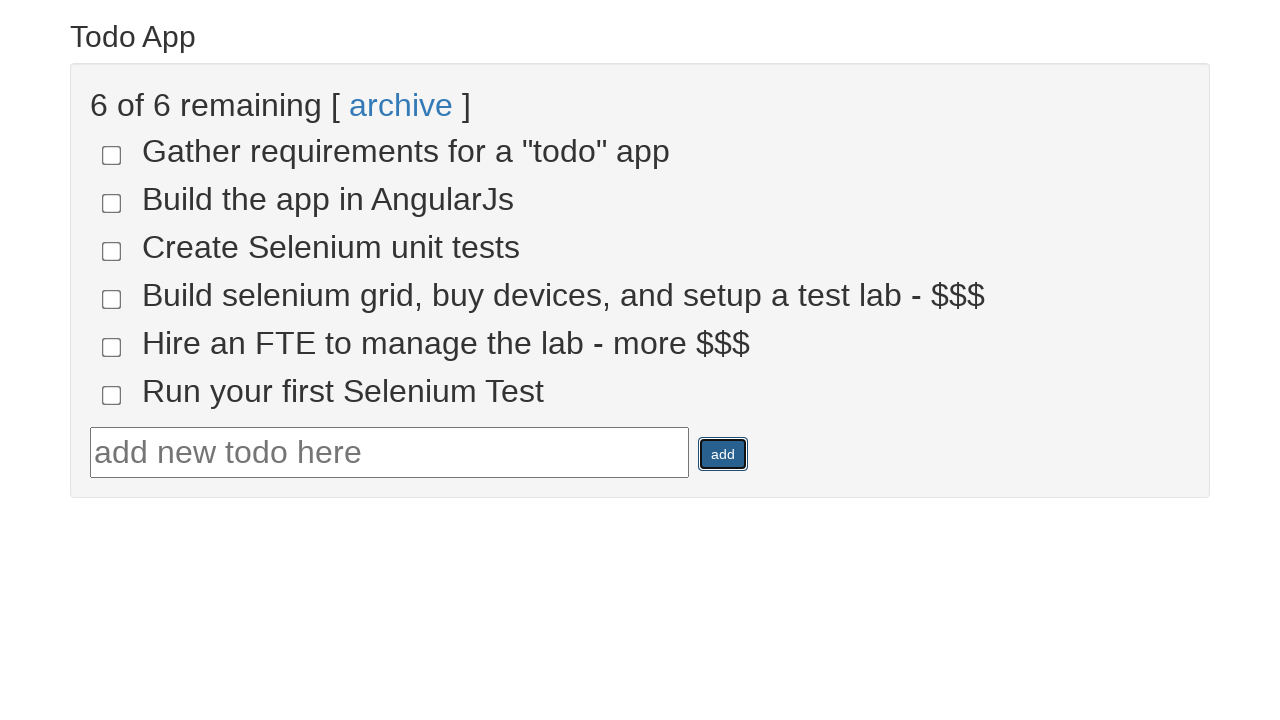